Tests product search functionality by searching for "Beanie with Logo" and verifying the SKU and product URL

Starting URL: https://ovcharski.com/shop/

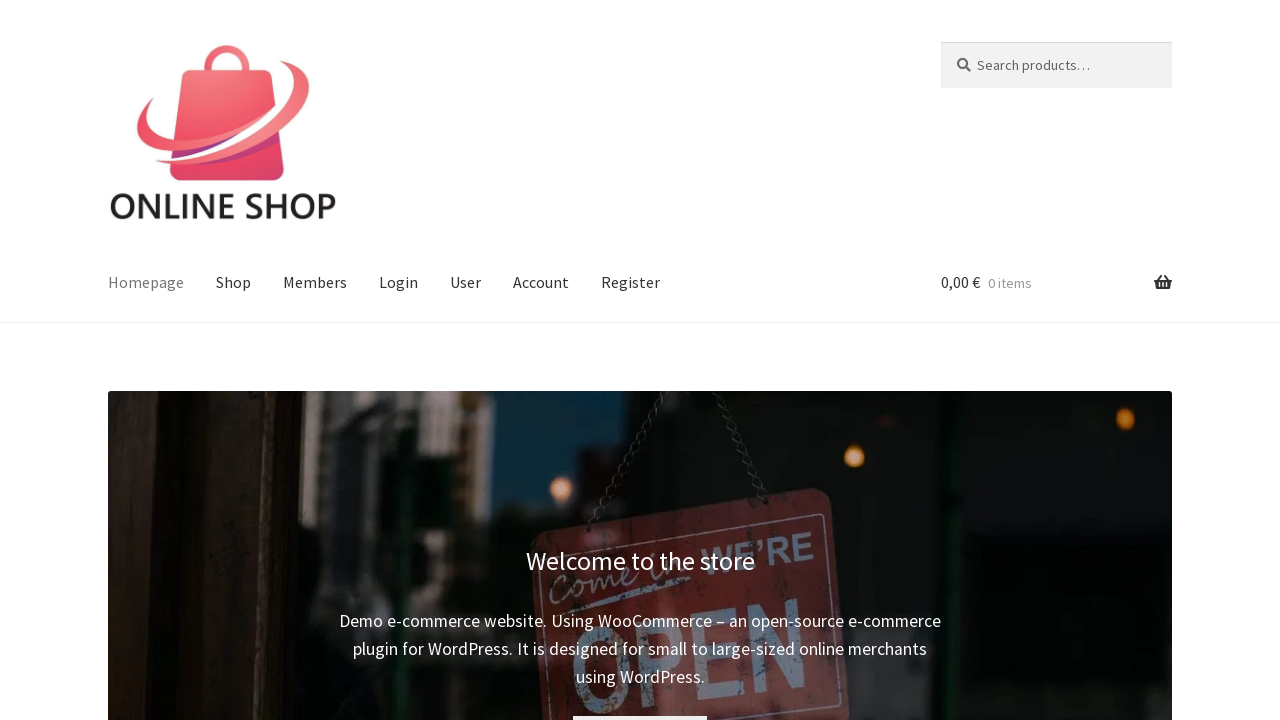

Filled search field with 'Beanie with Logo' on #woocommerce-product-search-field-0
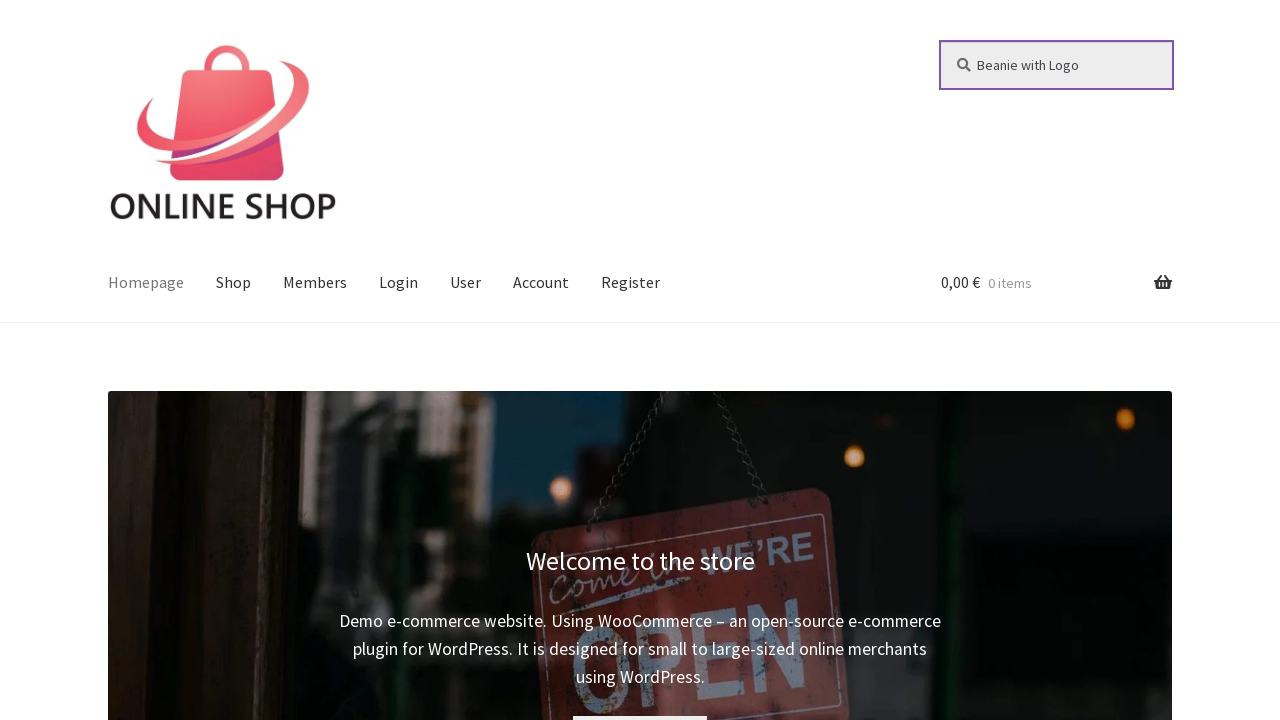

Pressed Enter to submit search on #woocommerce-product-search-field-0
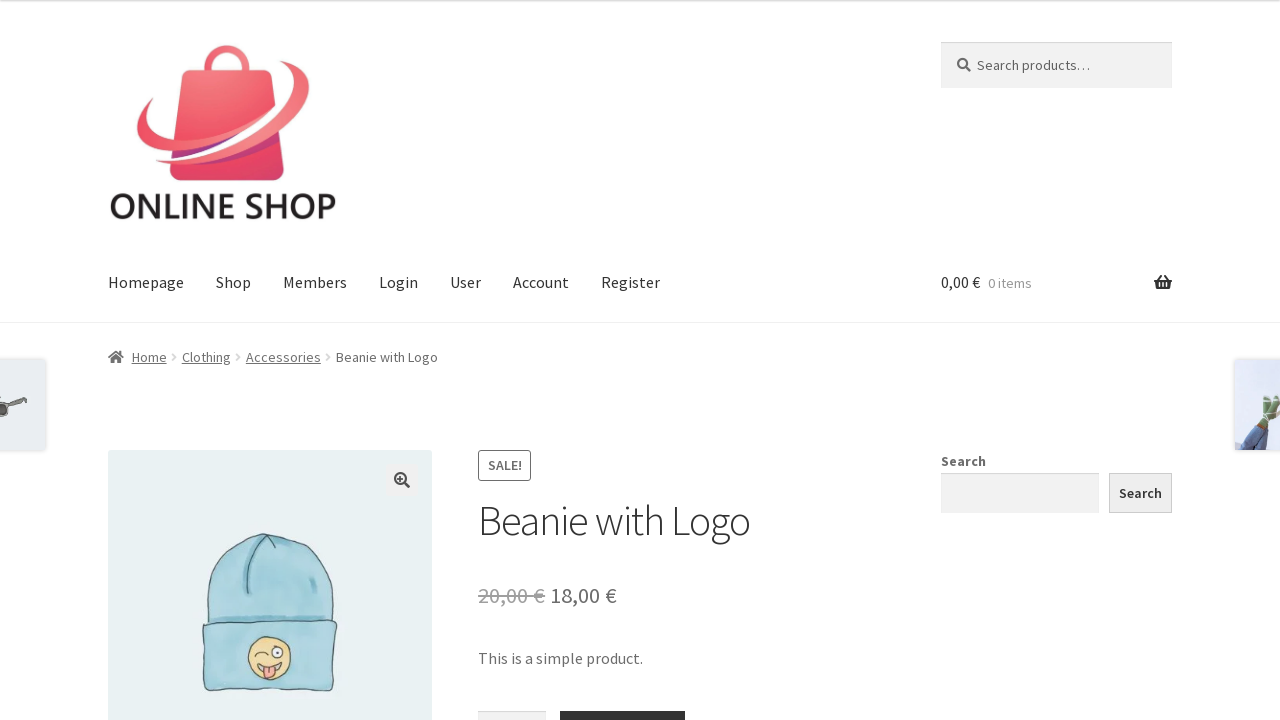

SKU 'Woo-beanie-logo' is visible on product page
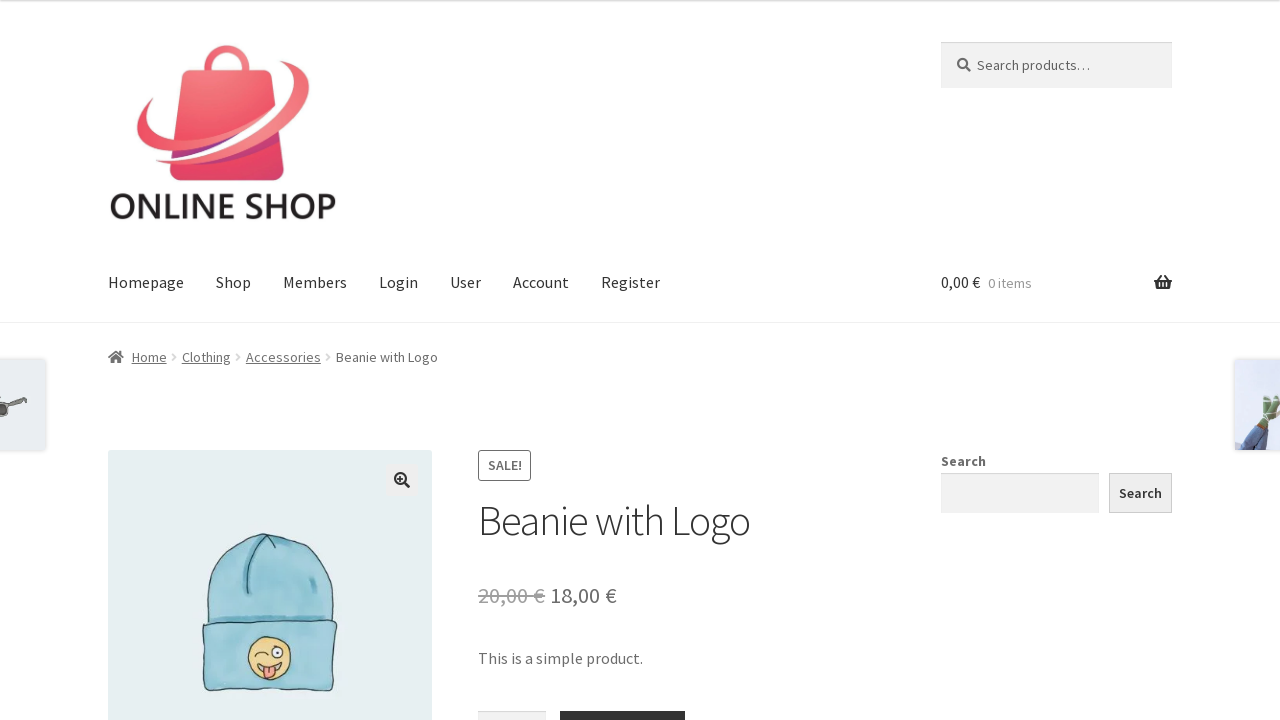

Verified product URL is correct: https://ovcharski.com/shop/product/beanie-with-logo/
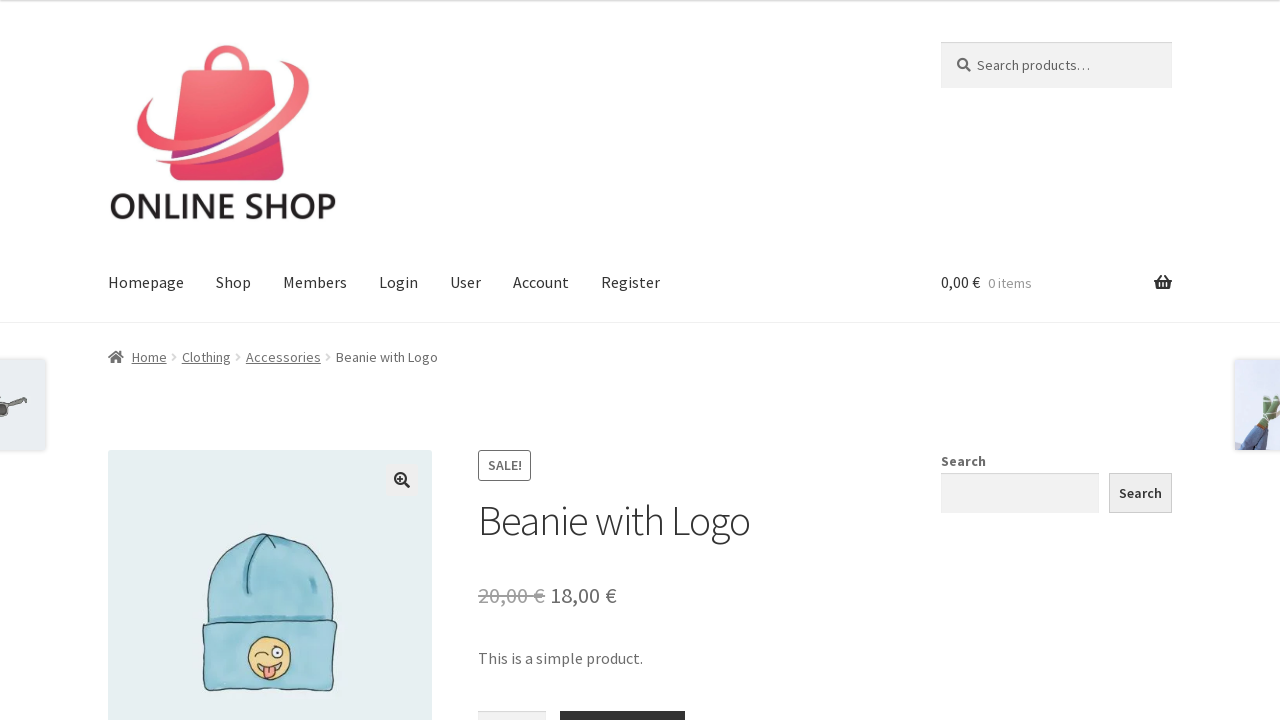

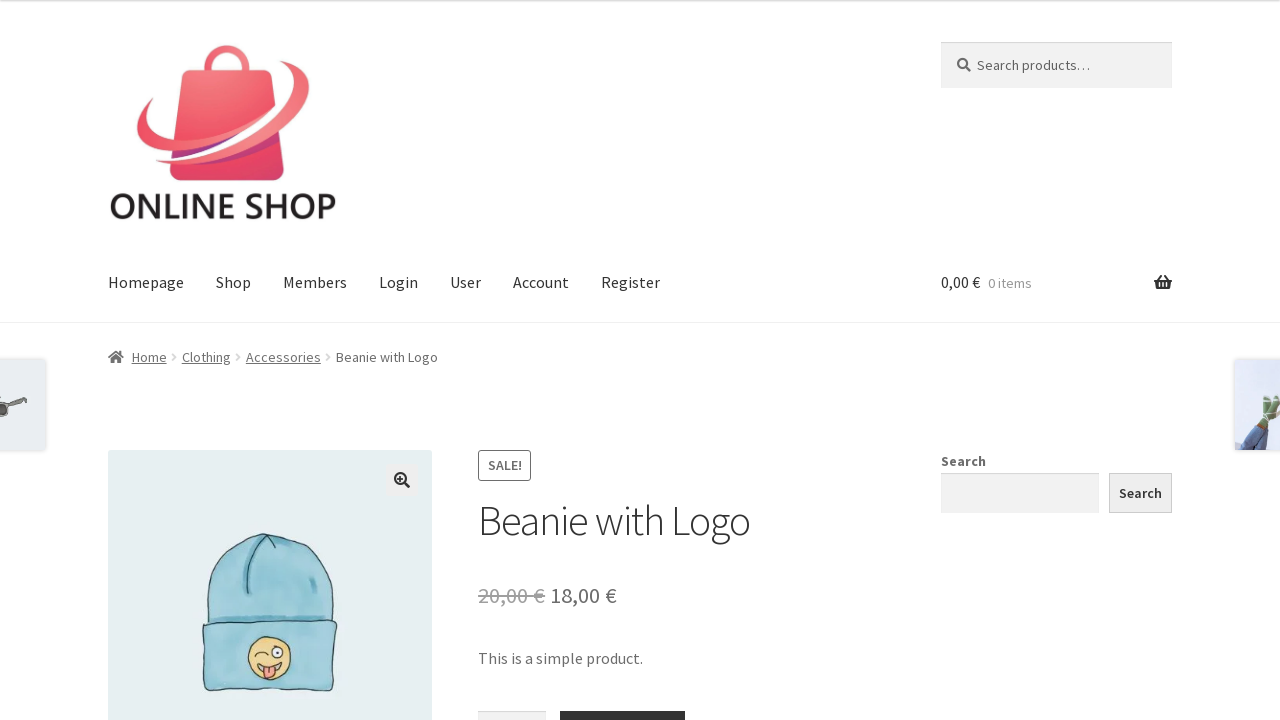